Navigates to techbeamers.com and interacts with list elements on the page, counting rows in different sections

Starting URL: http://www.techbeamers.com

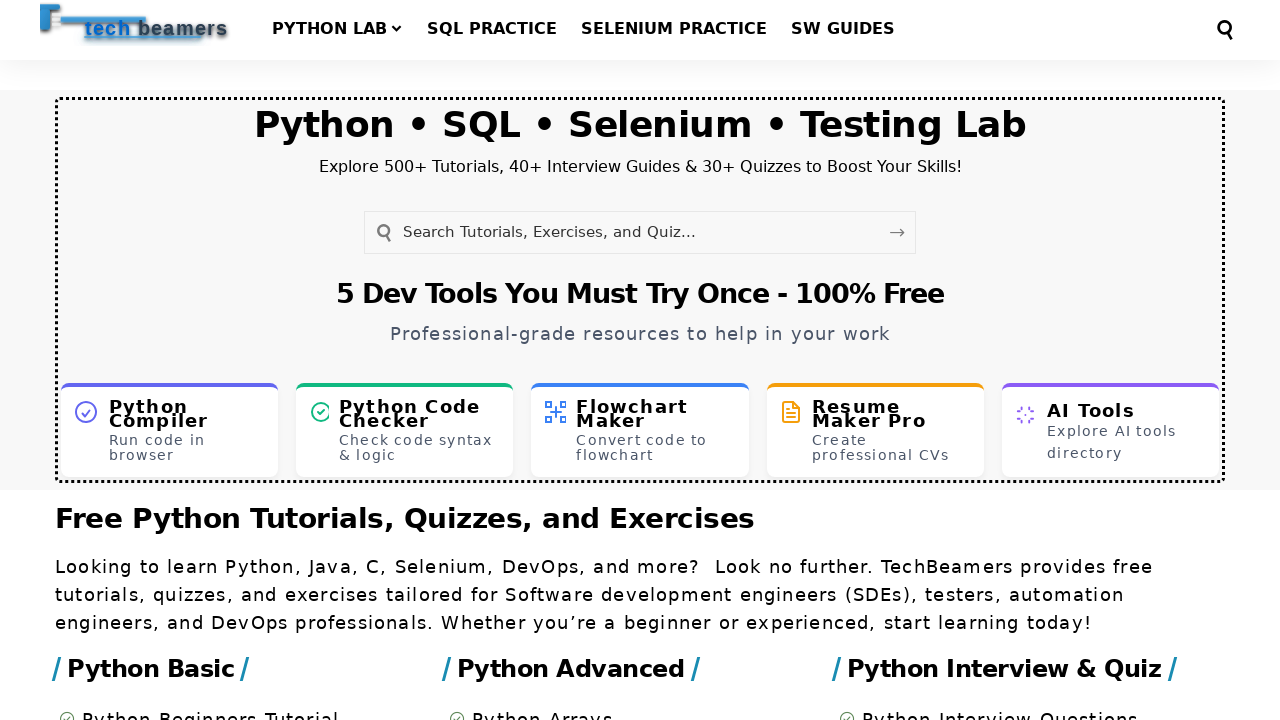

Waited 5 seconds for page content to load
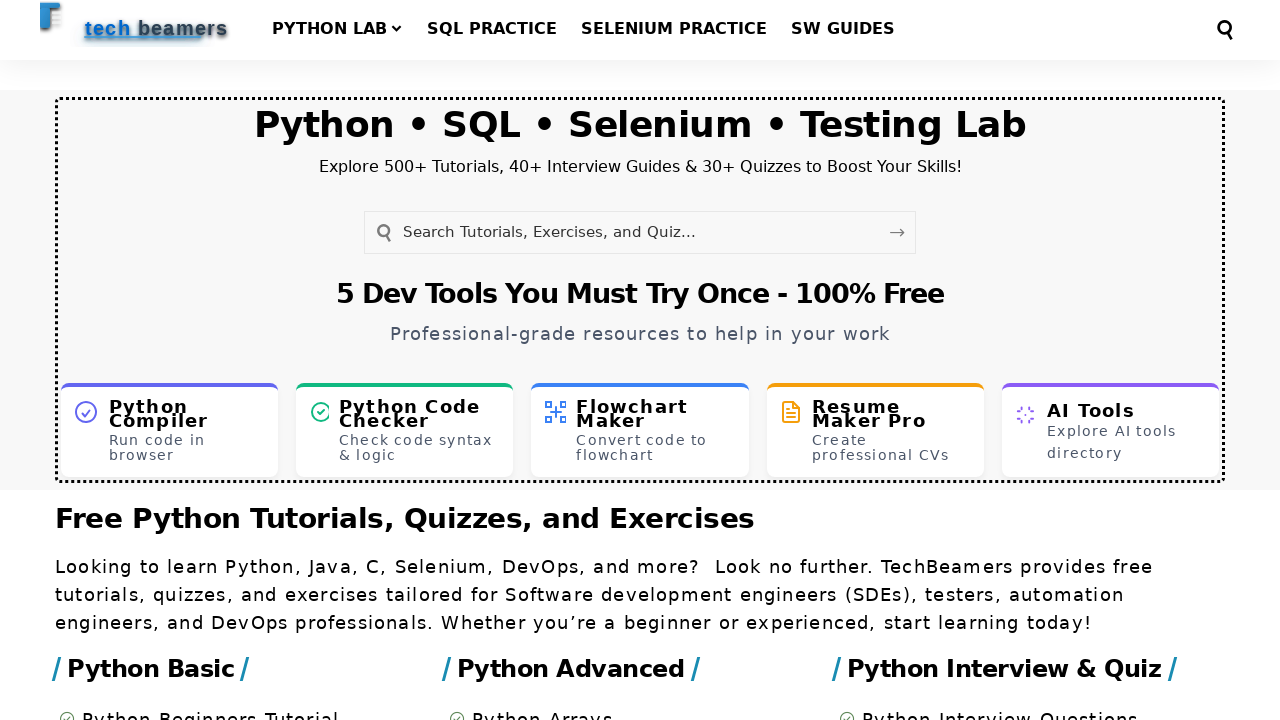

Located all rows in the Learn Python section
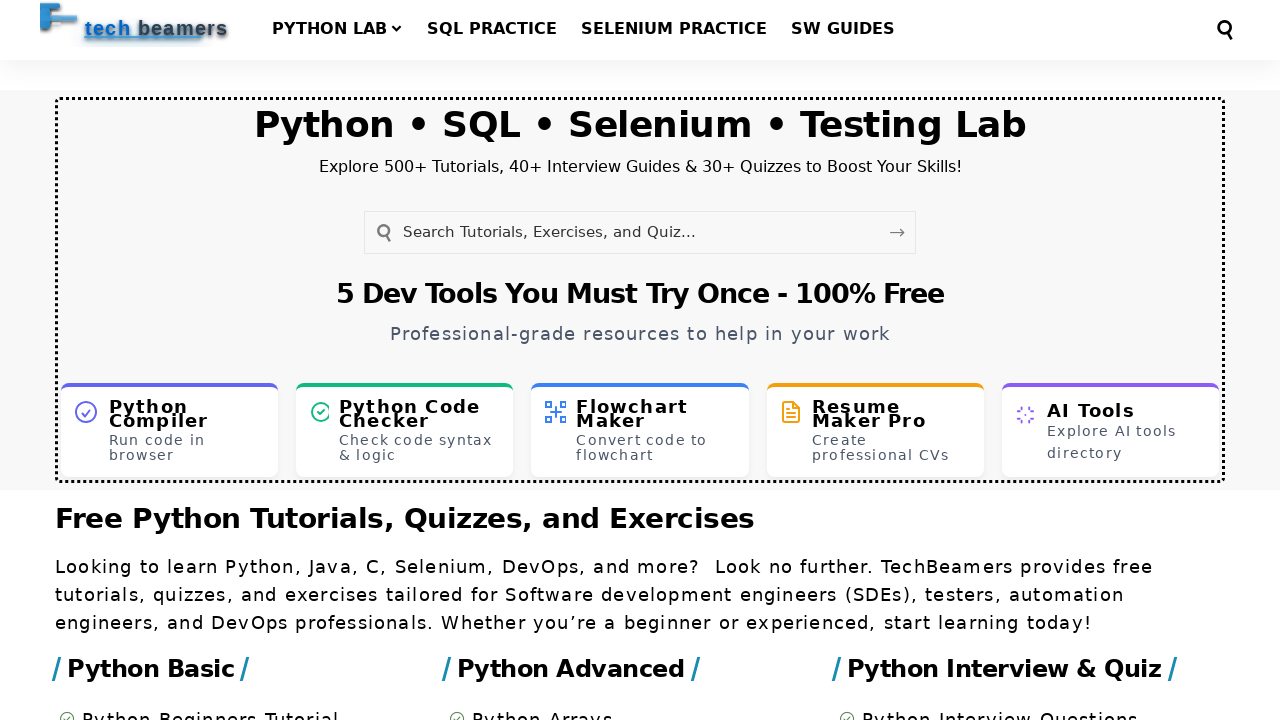

Found Learn Python table with 0 rows
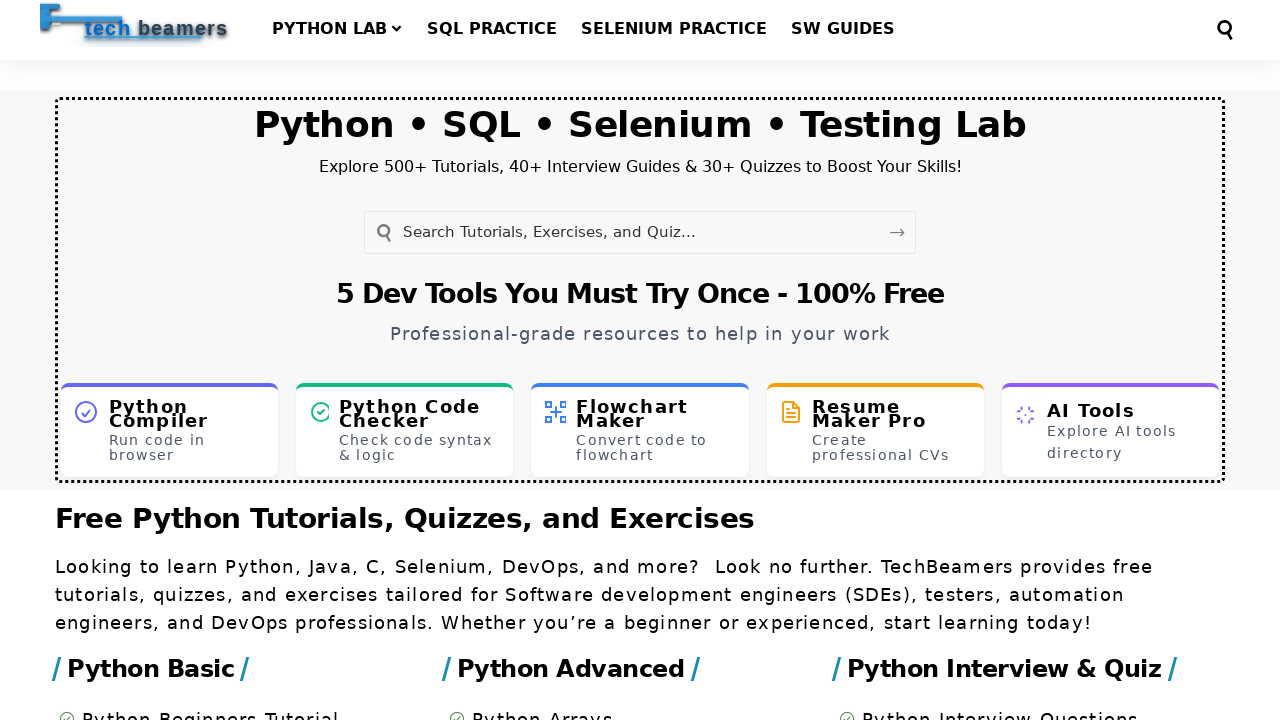

Located all rows in the Learn Selenium section
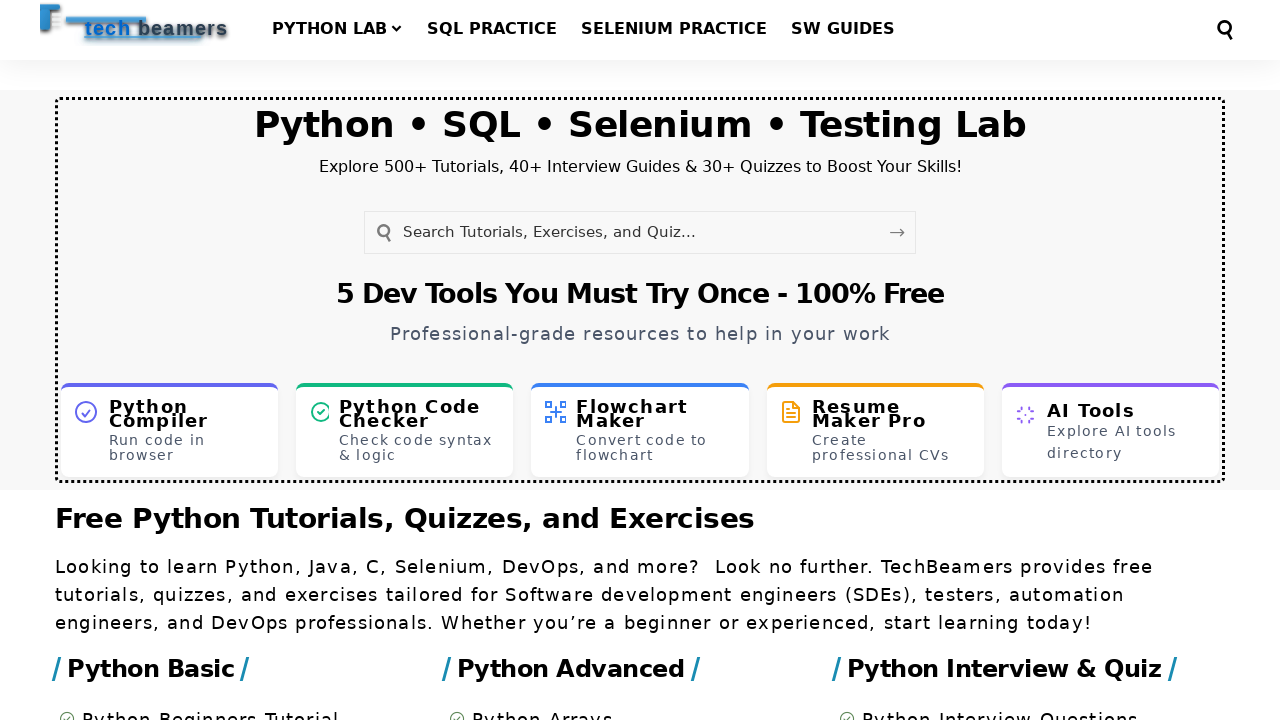

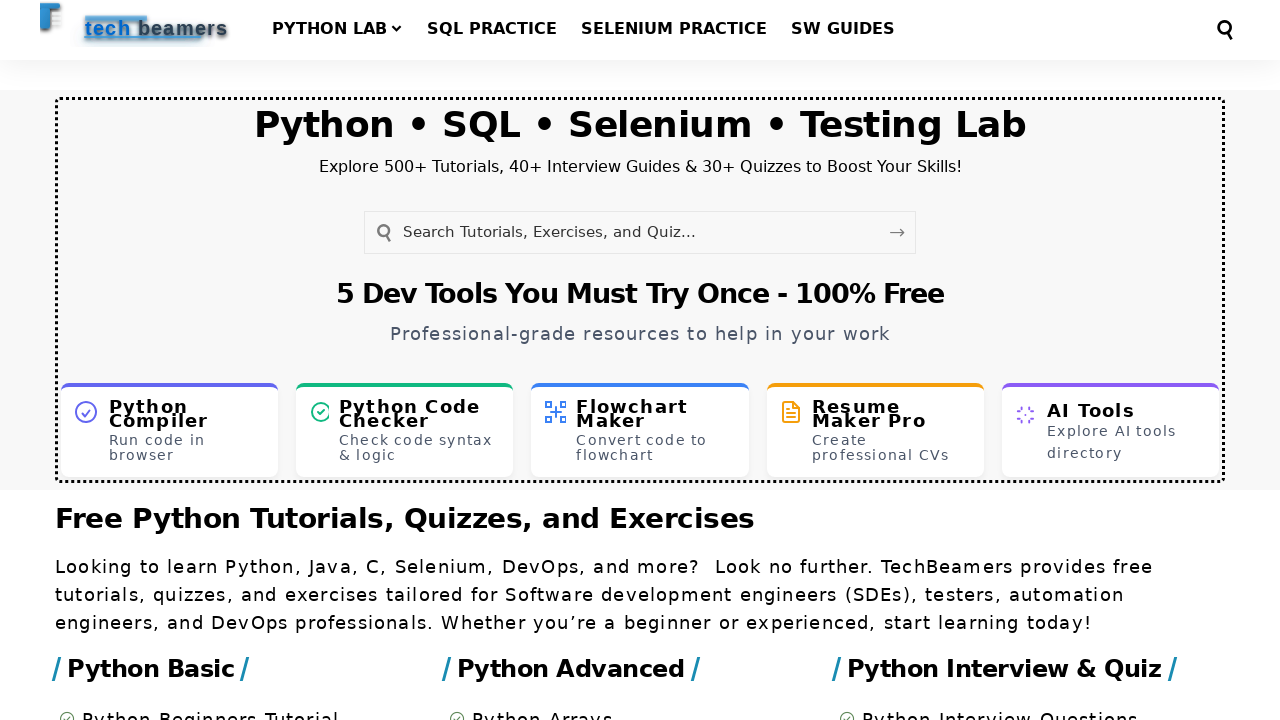